Tests browser window handling by opening multiple child windows and then closing them

Starting URL: https://demoqa.com/browser-windows

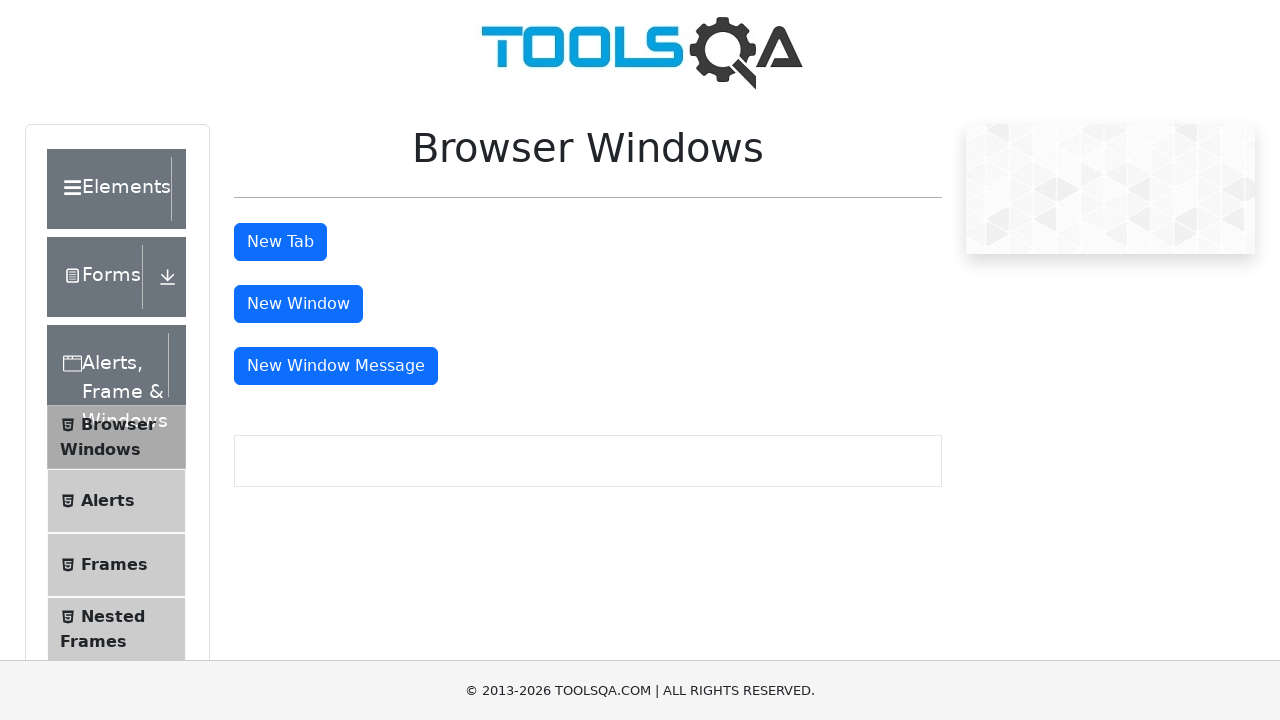

Clicked window button to open new child window at (298, 304) on #windowButton
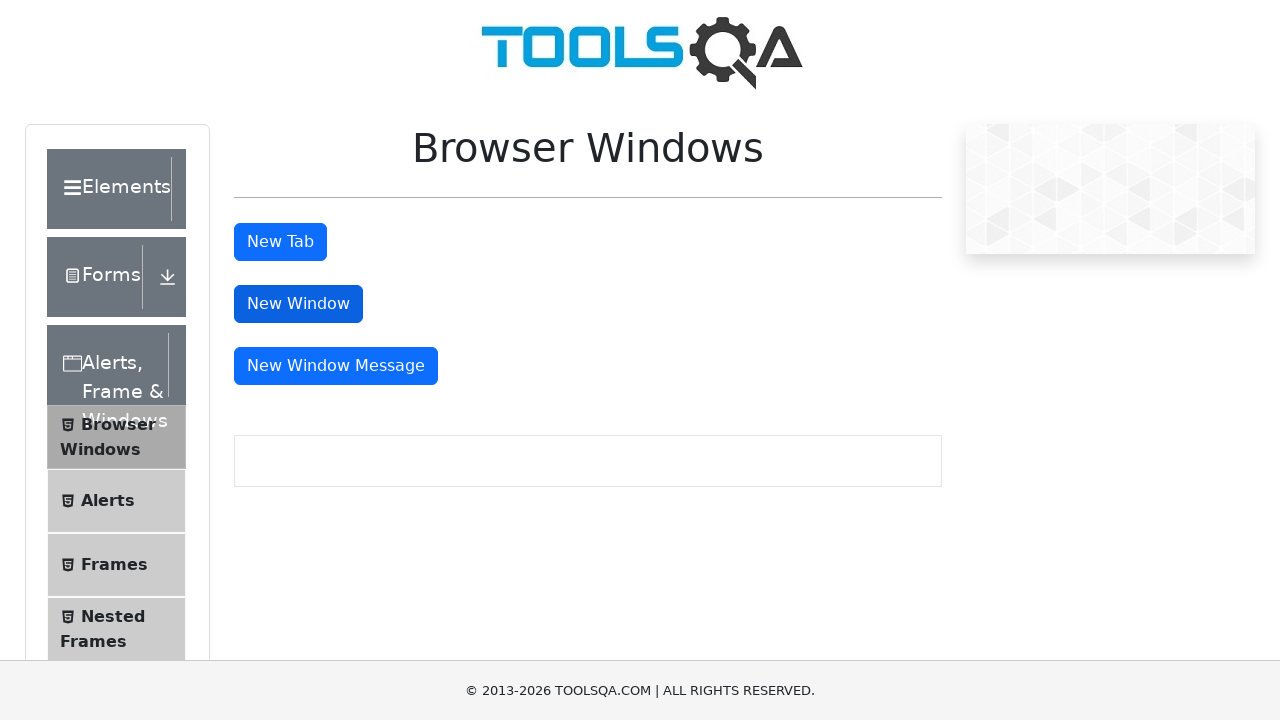

Clicked message window button to open message child window at (336, 366) on #messageWindowButton
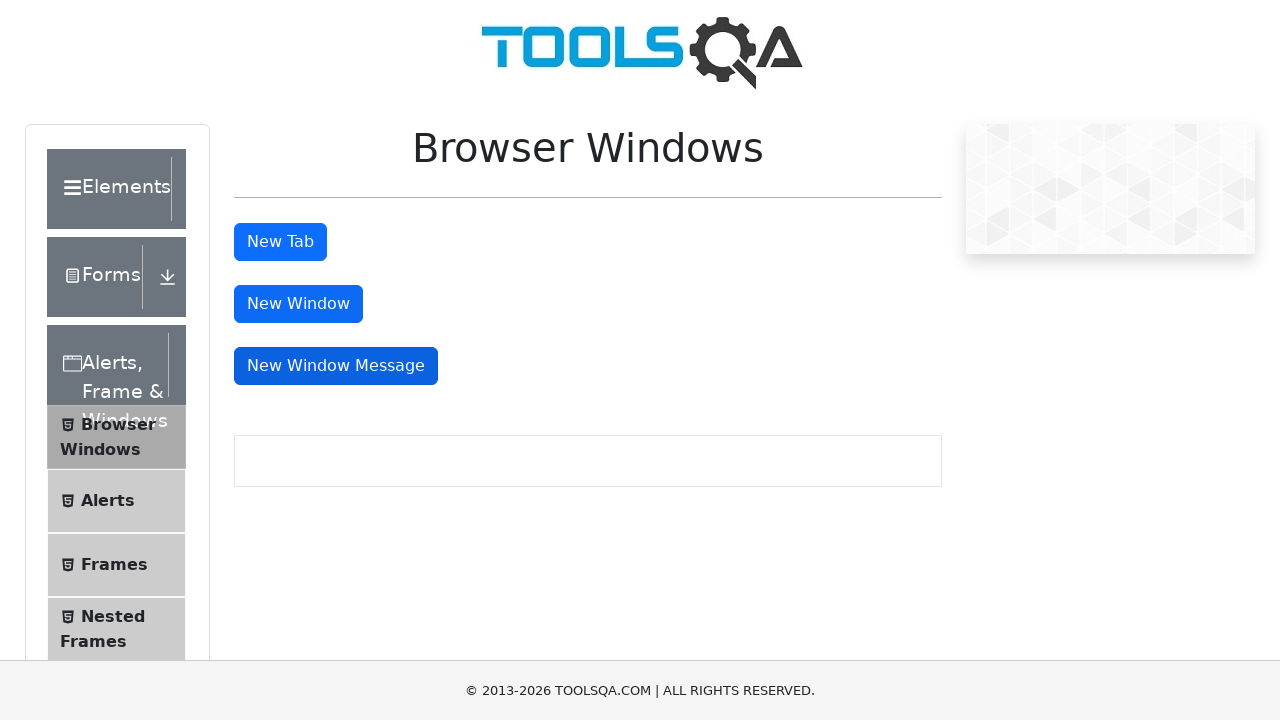

Retrieved all open window contexts
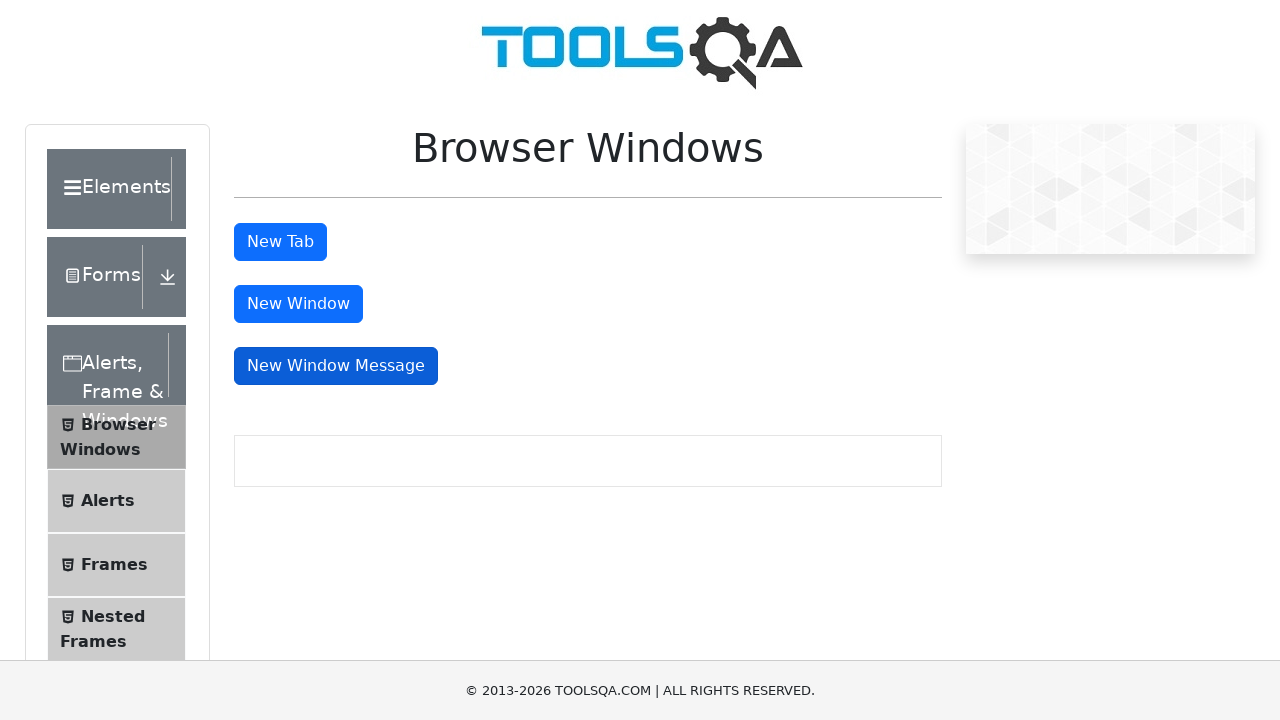

Closed child window 1
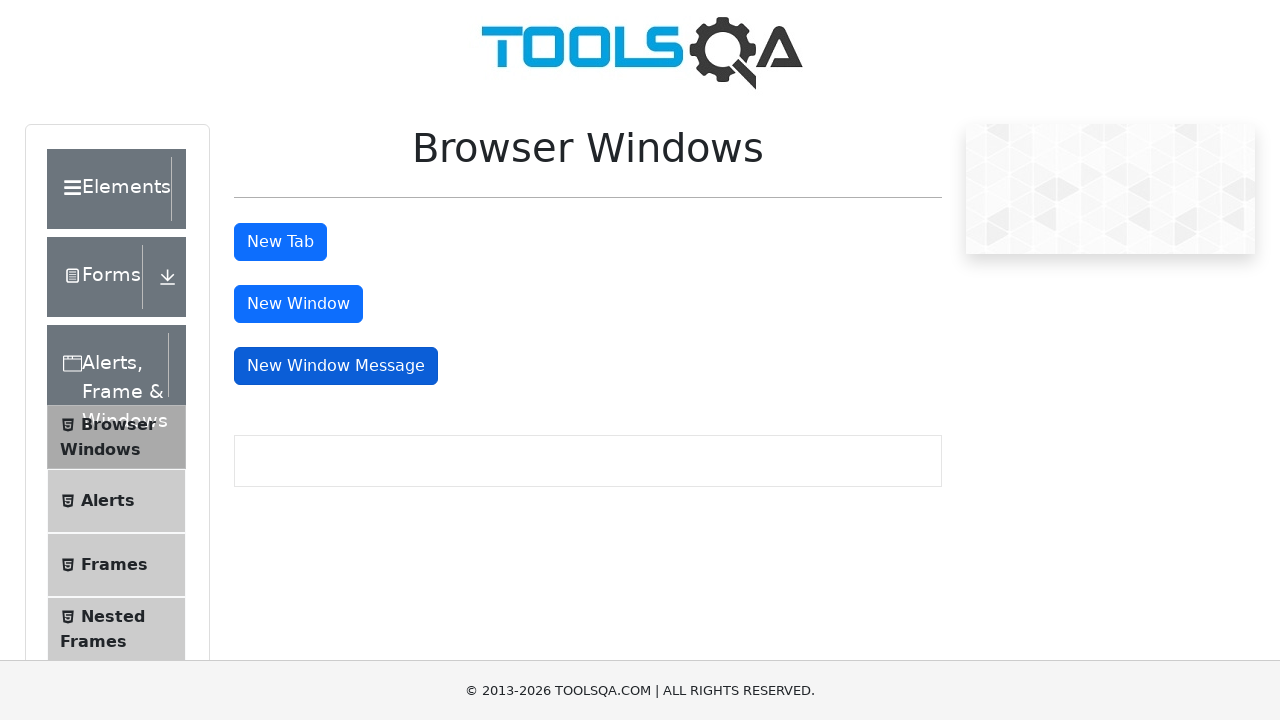

Closed child window 2
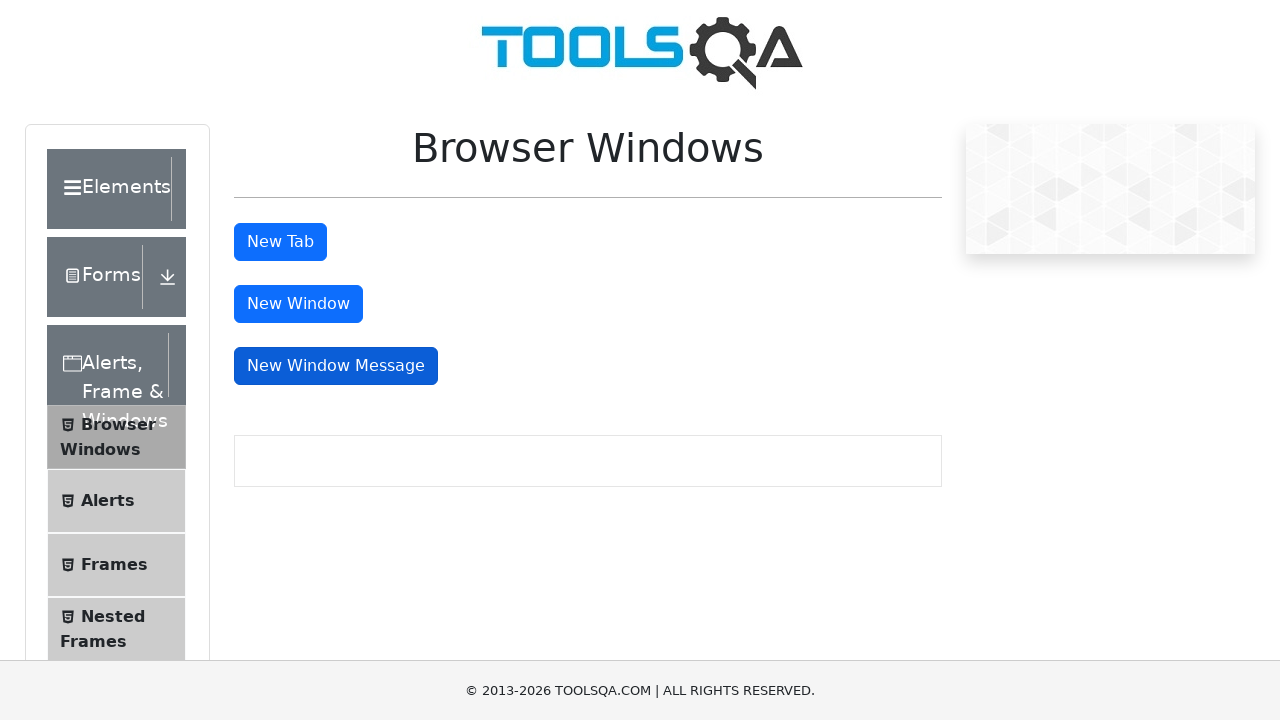

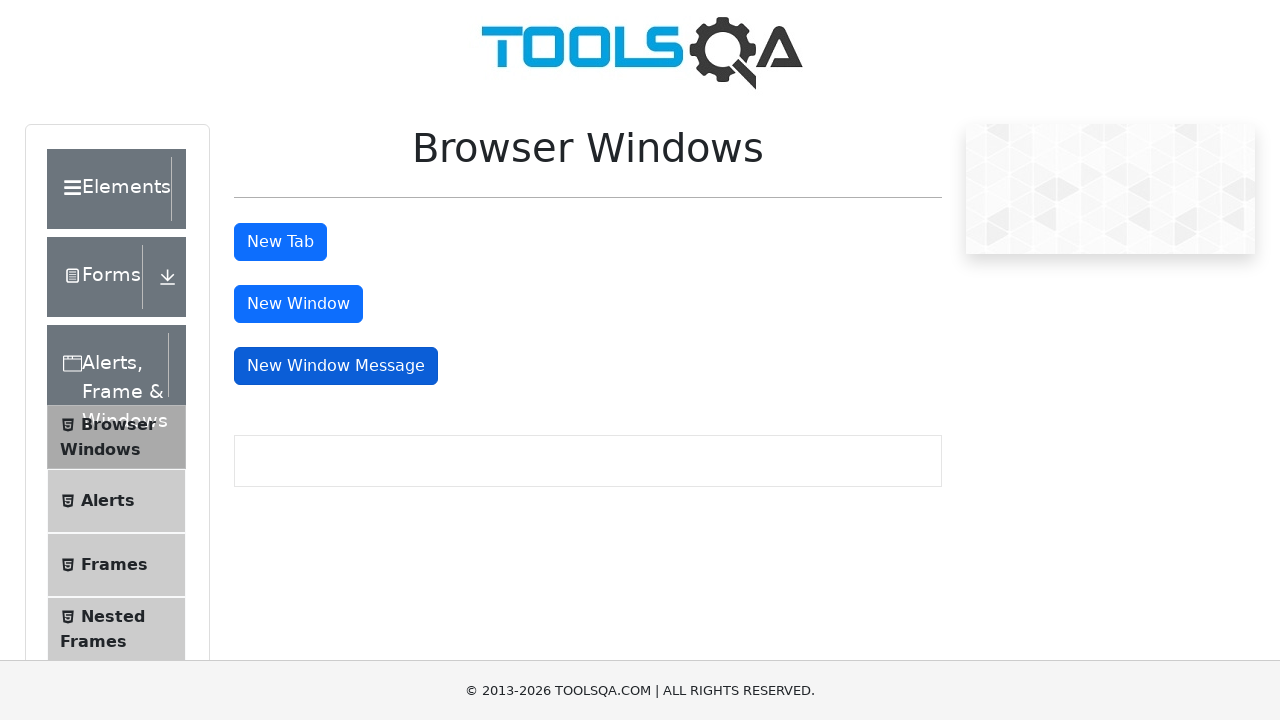